Handles JavaScript alert prompts by entering text and accepting them

Starting URL: https://demoqa.com/alerts

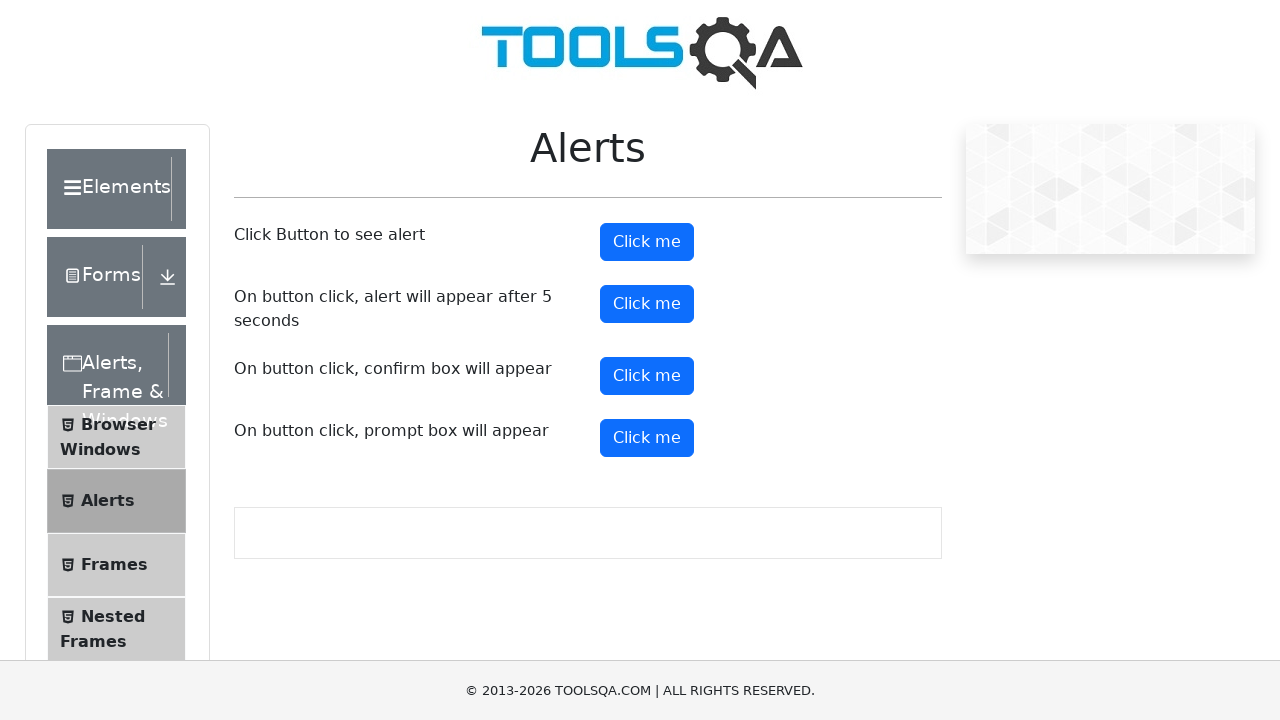

Set up dialog handler to accept prompts with 'Sample text for prompt'
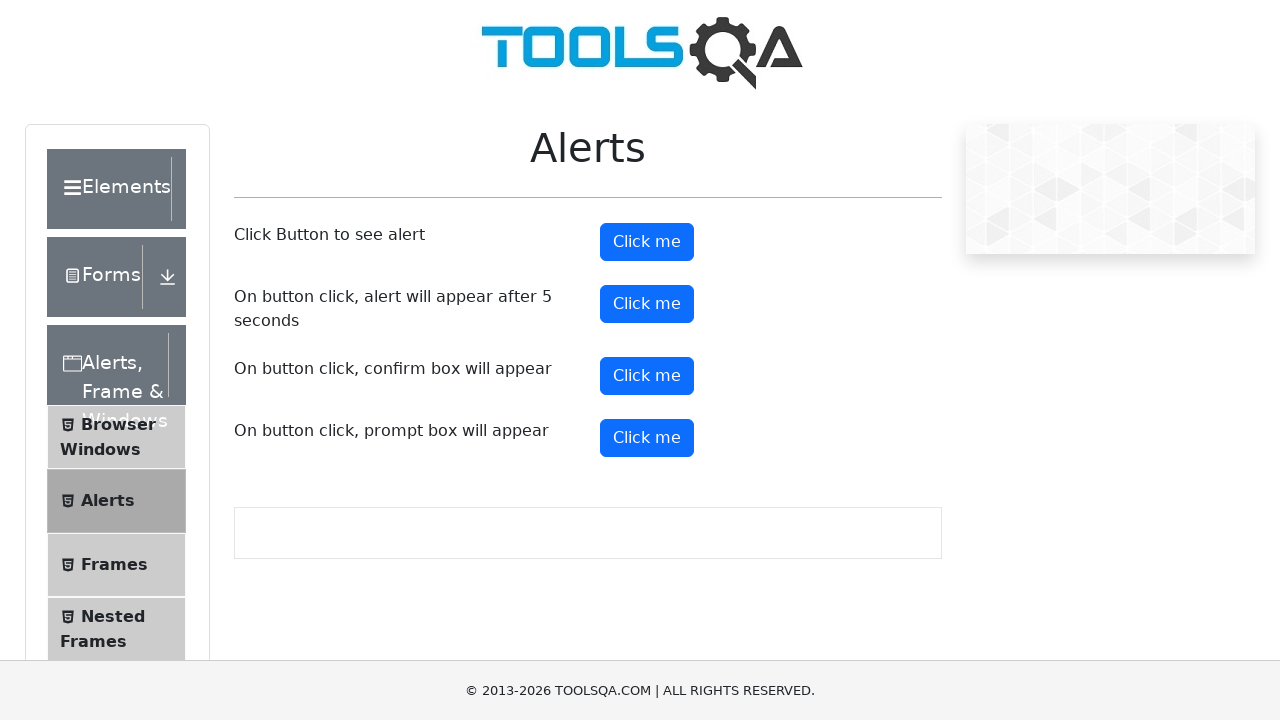

Clicked prompt button to trigger JavaScript alert at (647, 438) on #promtButton
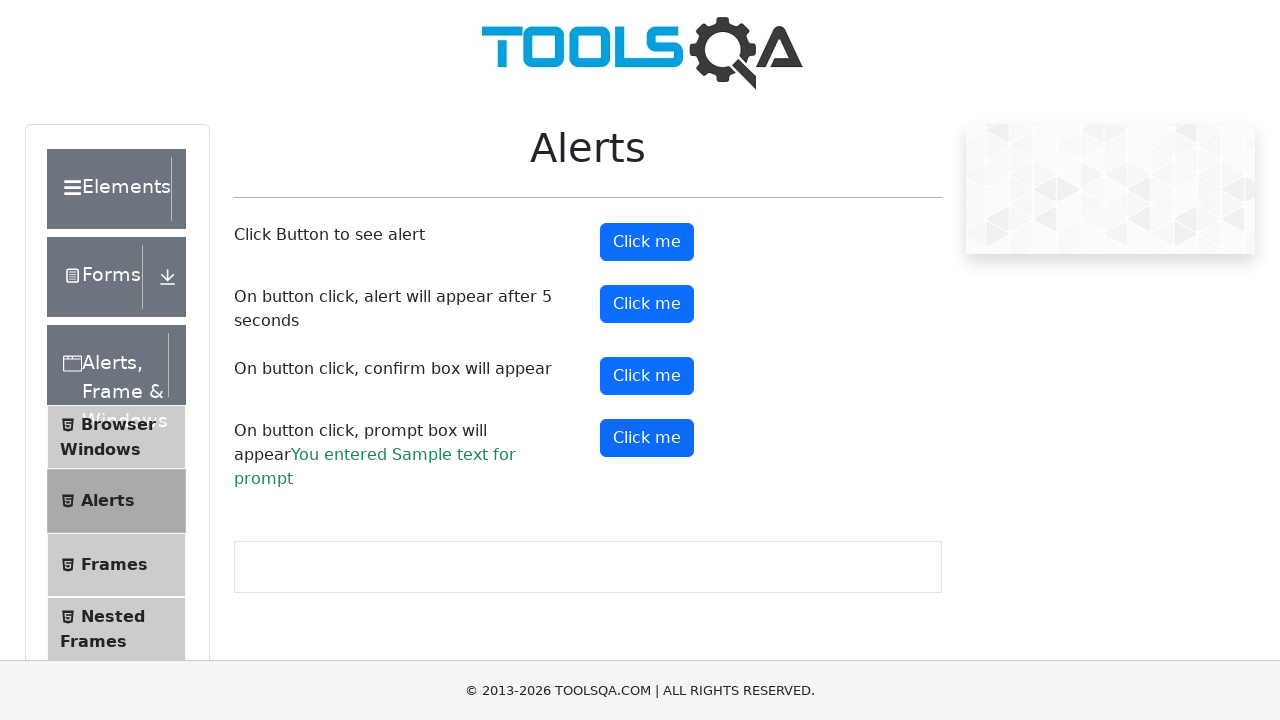

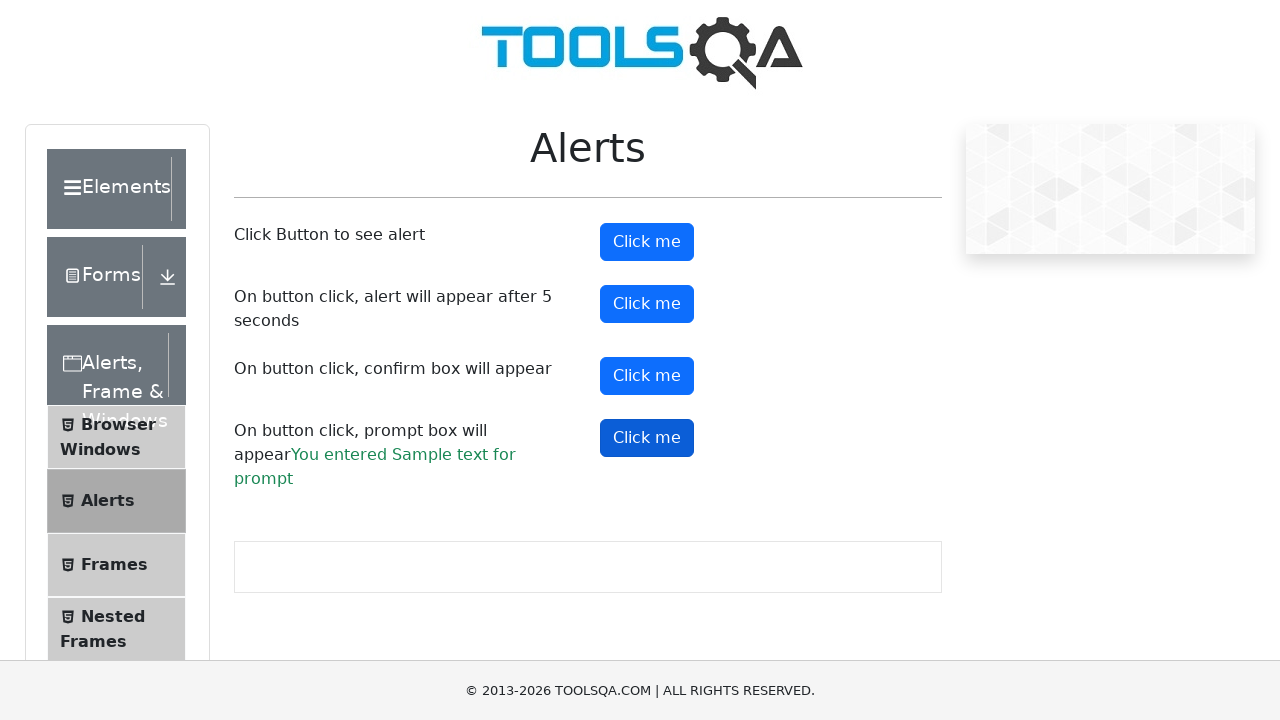